Tests browser navigation concepts by navigating to Udemy, then demonstrating back and forward navigation commands. Note: Since there's no prior navigation history, back/forward may not have visible effects.

Starting URL: https://www.udemy.com/

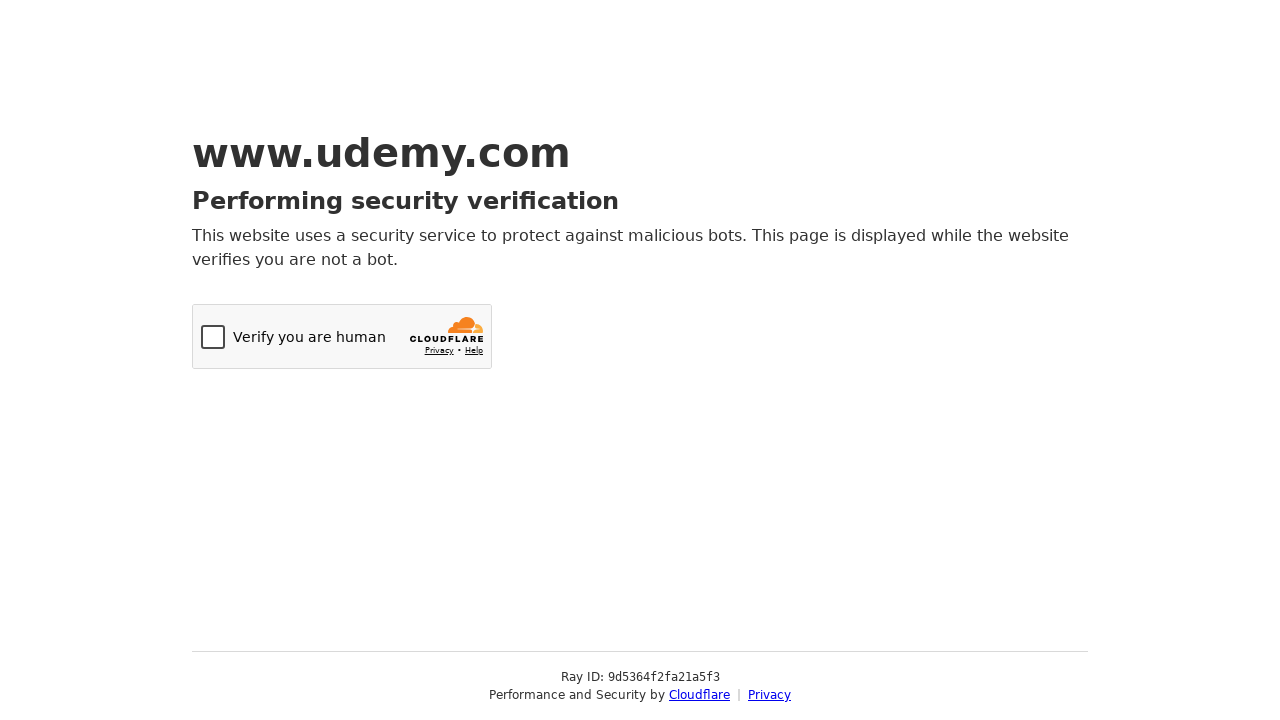

Waited for Udemy homepage to load (domcontentloaded)
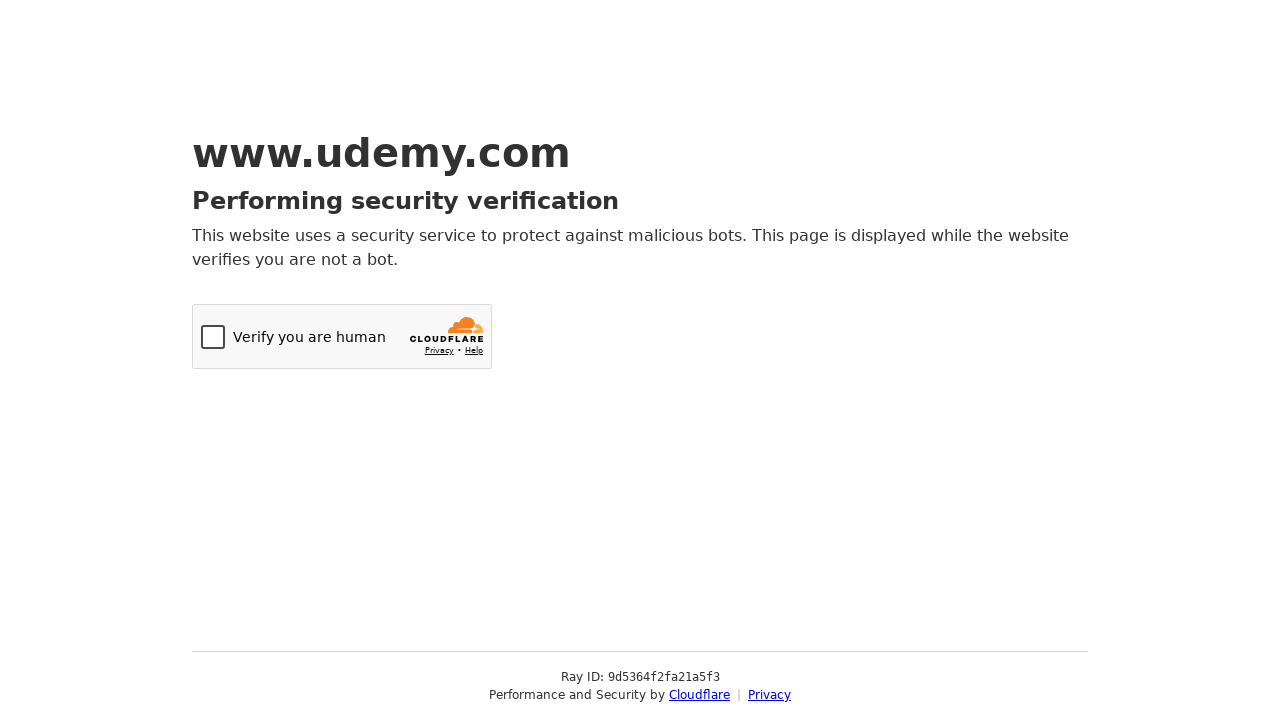

Navigated to Udemy courses page
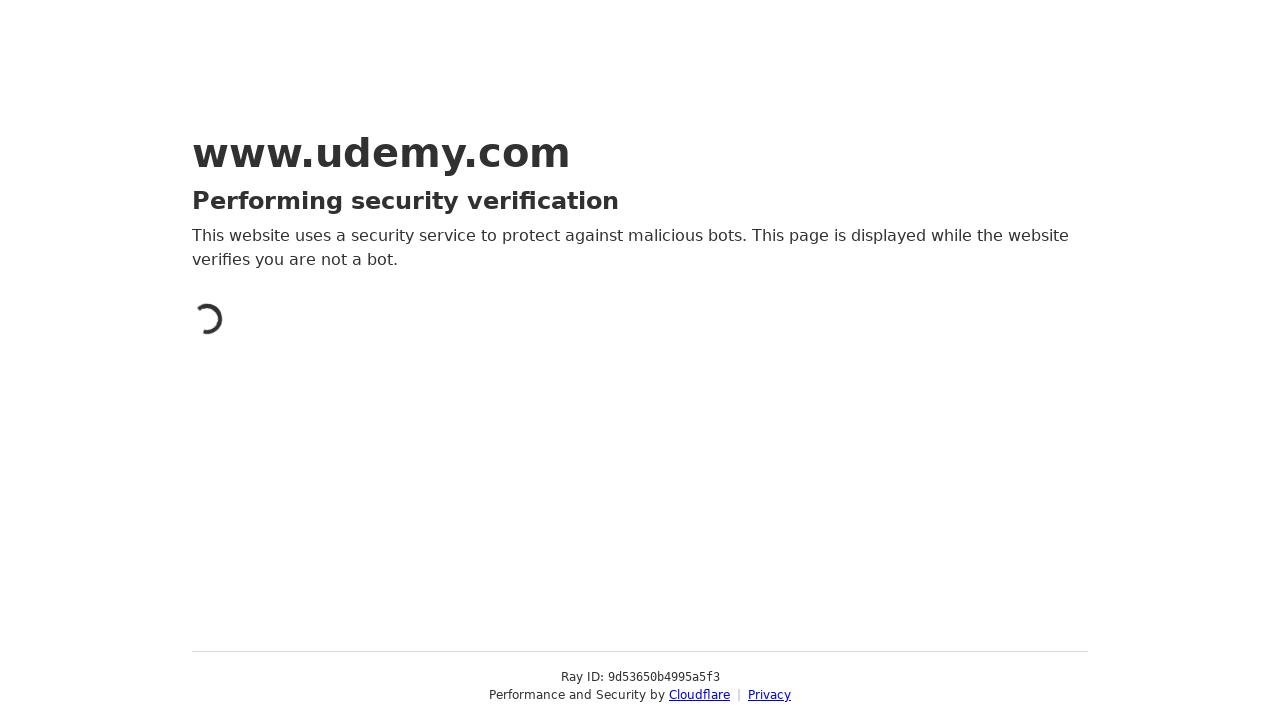

Waited for Udemy courses page to load (domcontentloaded)
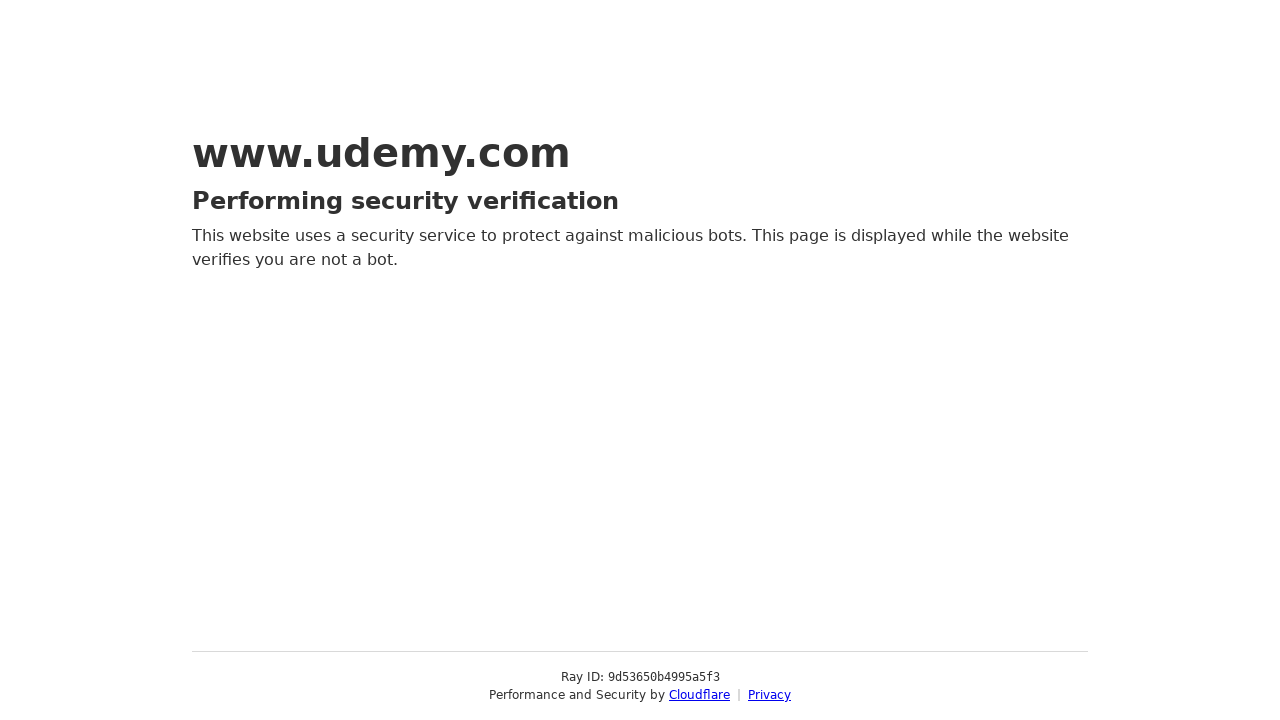

Navigated back to previous page (Udemy homepage)
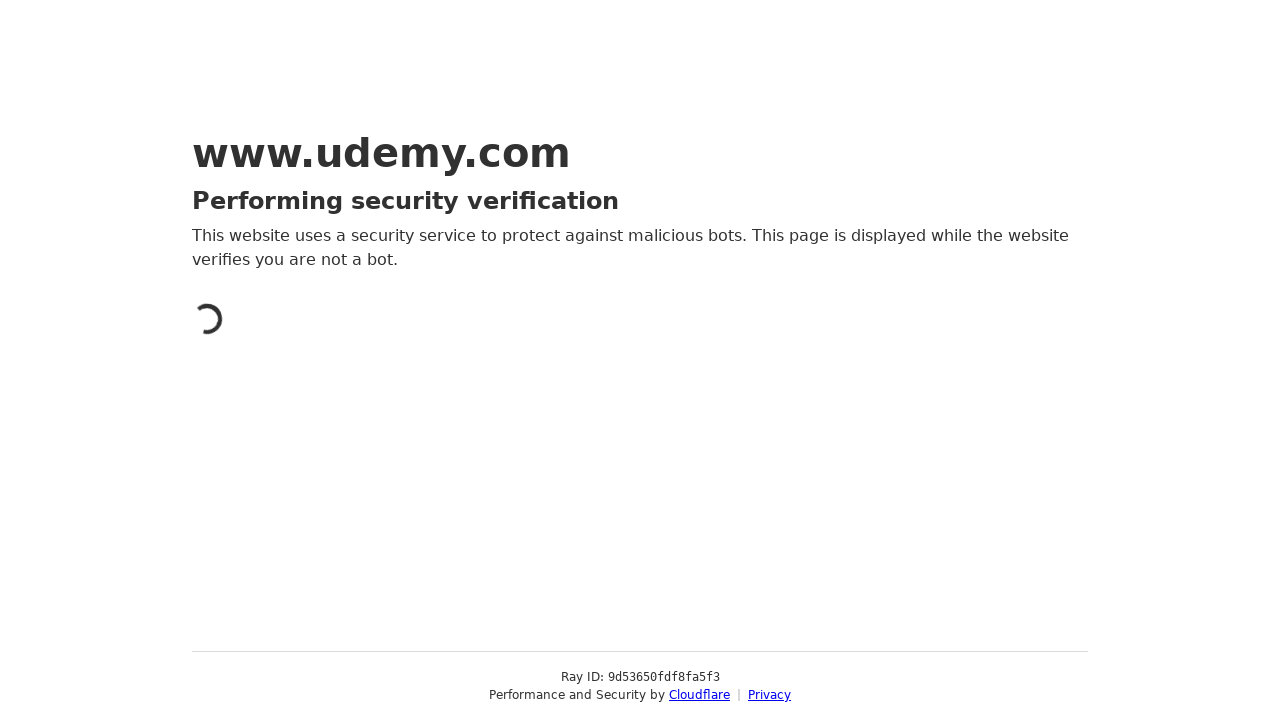

Waited for back-navigated page to load (domcontentloaded)
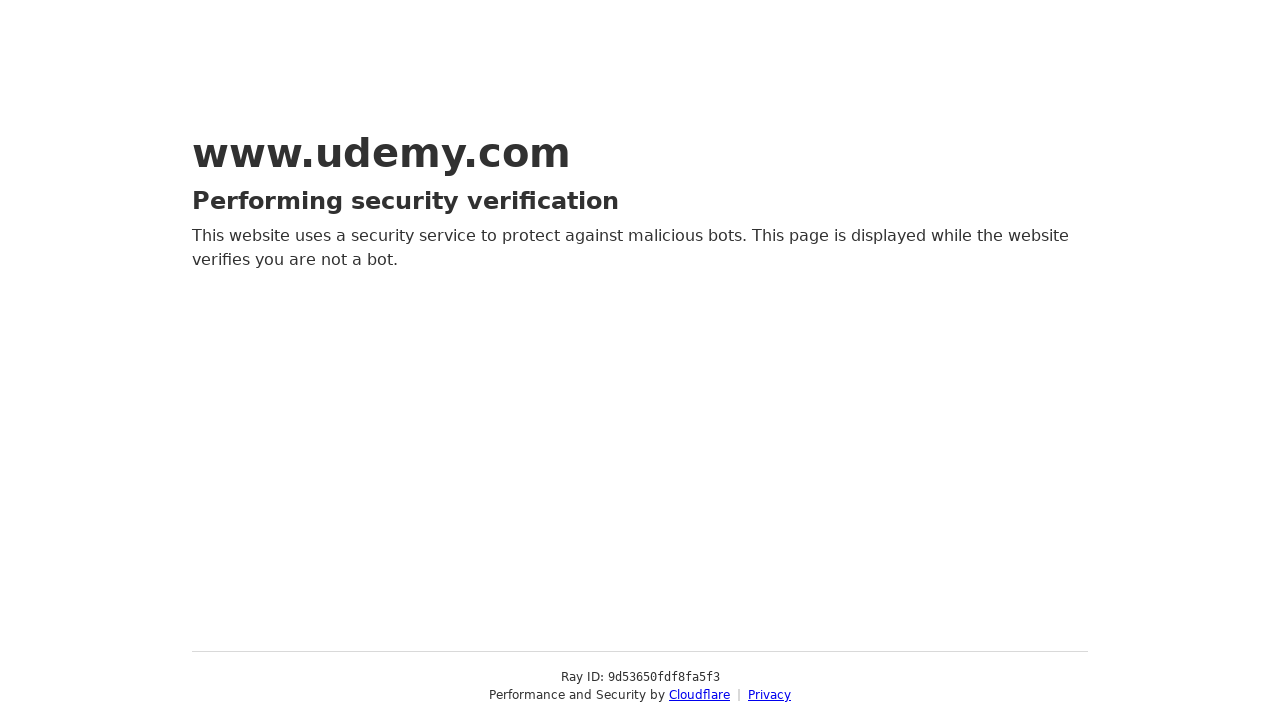

Navigated forward to Udemy courses page
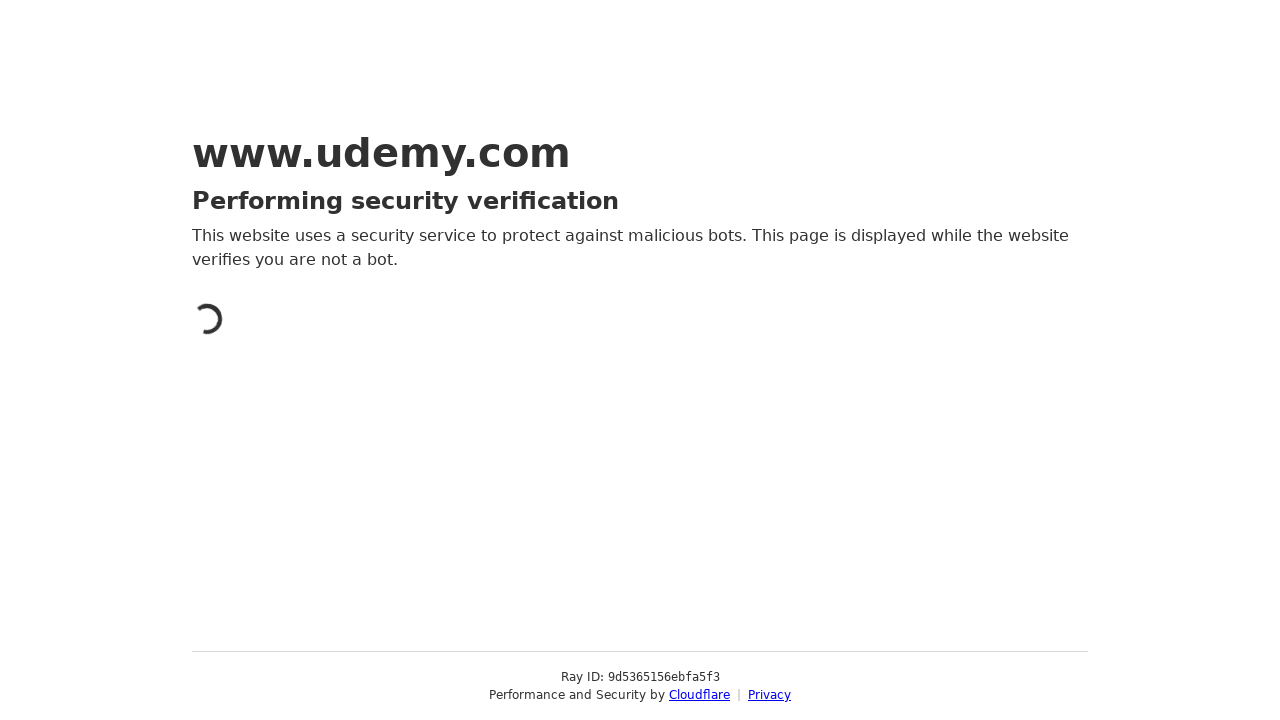

Waited for forward-navigated page to load (domcontentloaded)
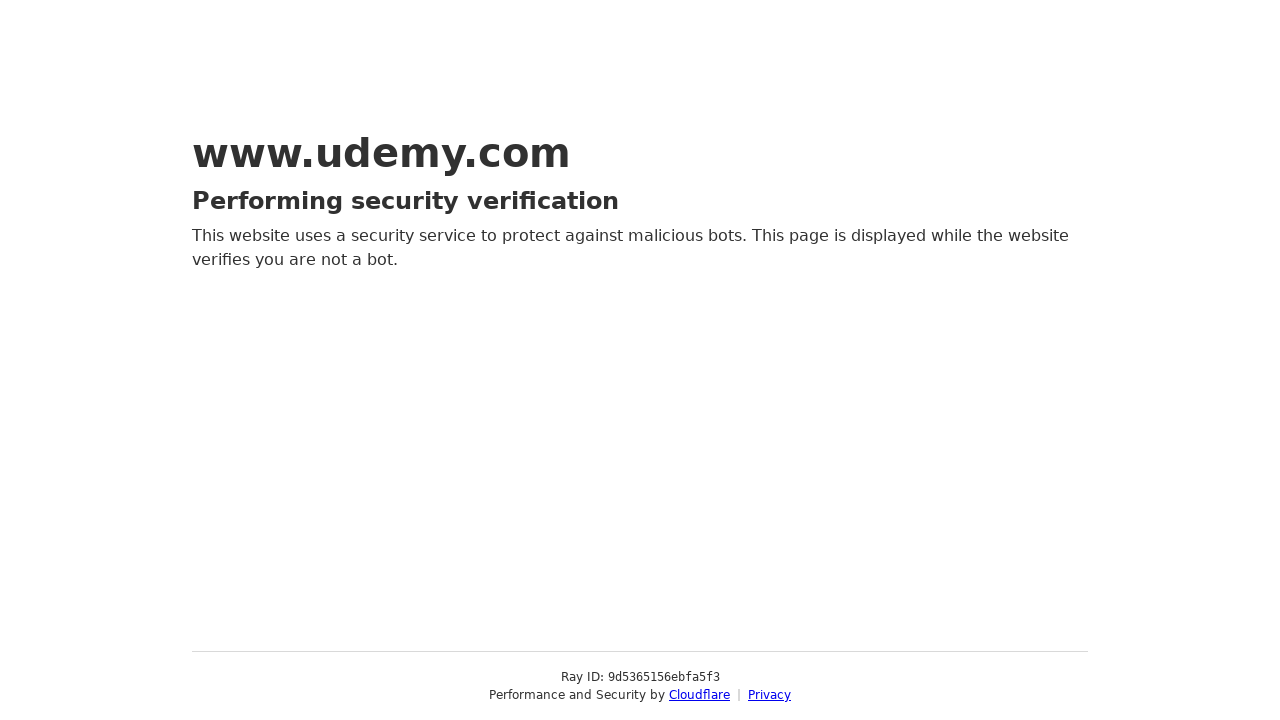

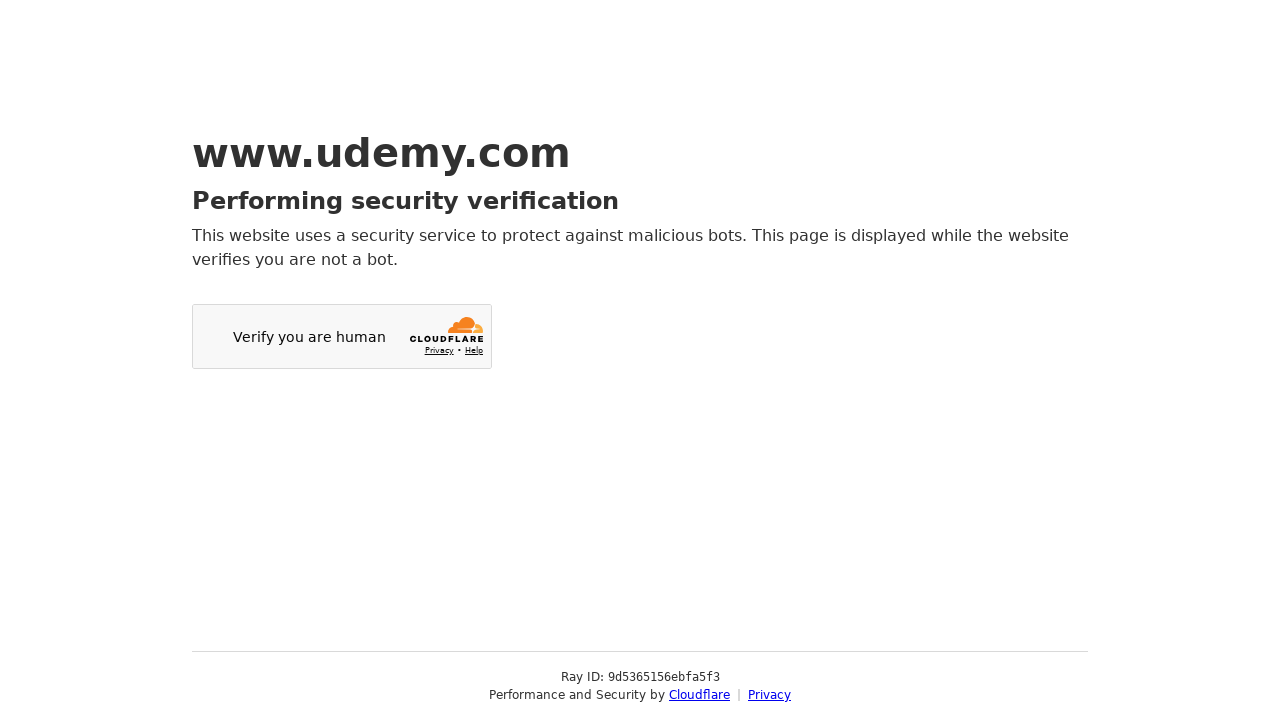